Tests multi-select dropdown functionality by scrolling to the element and selecting multiple car options from a dropdown menu

Starting URL: https://demoqa.com/select-menu

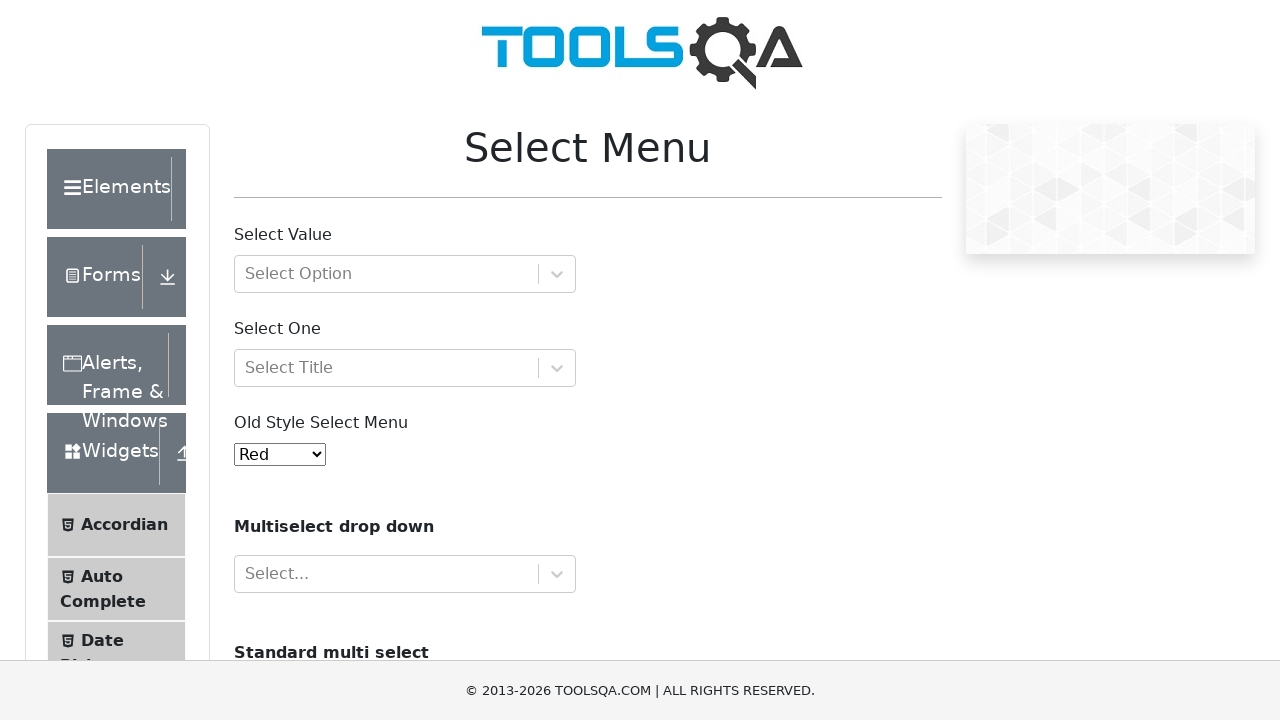

Scrolled down 400 pixels to reveal multi-select dropdown
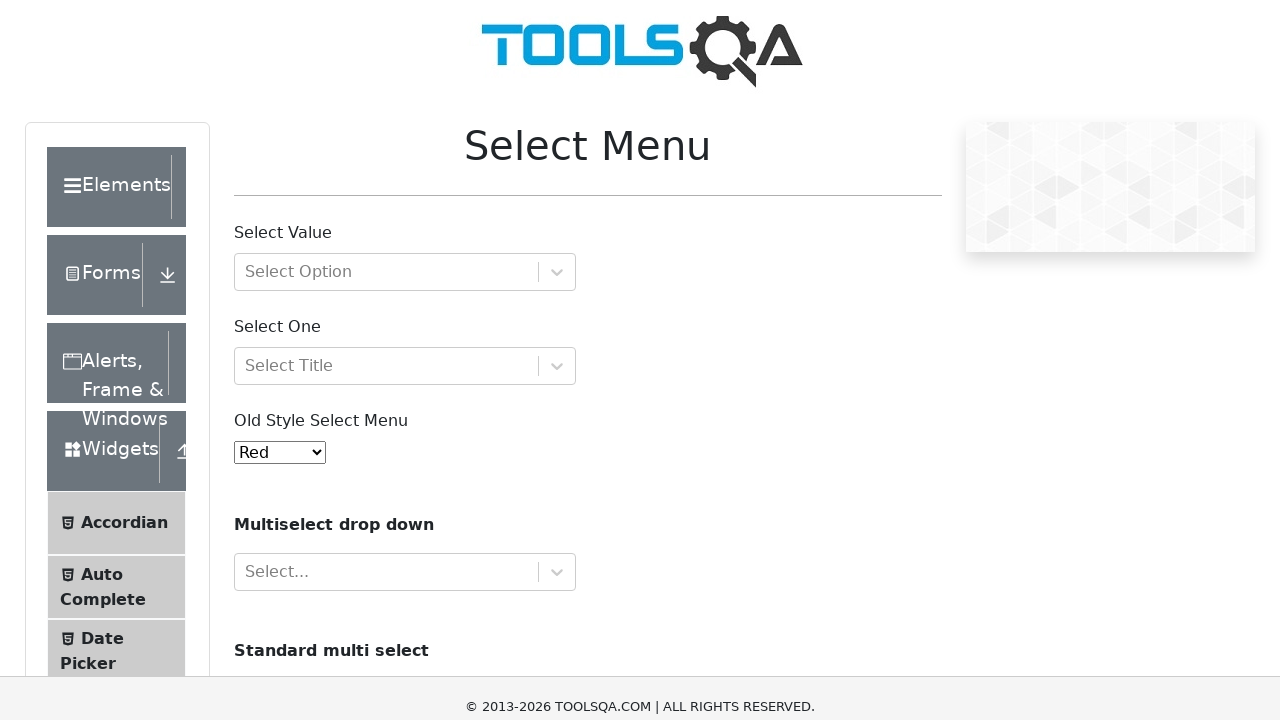

Clicked on the multi-select dropdown to focus it at (258, 322) on select[name='cars']
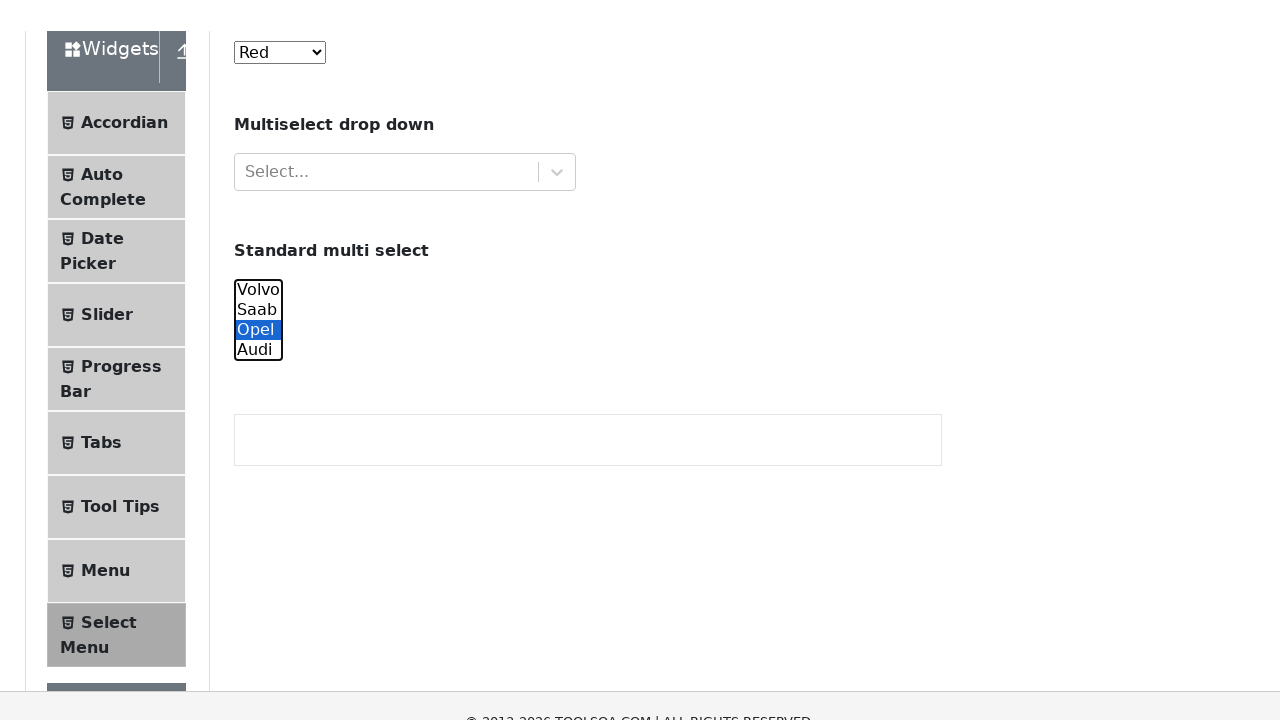

Selected 'Saab' from the dropdown by value on select[name='cars']
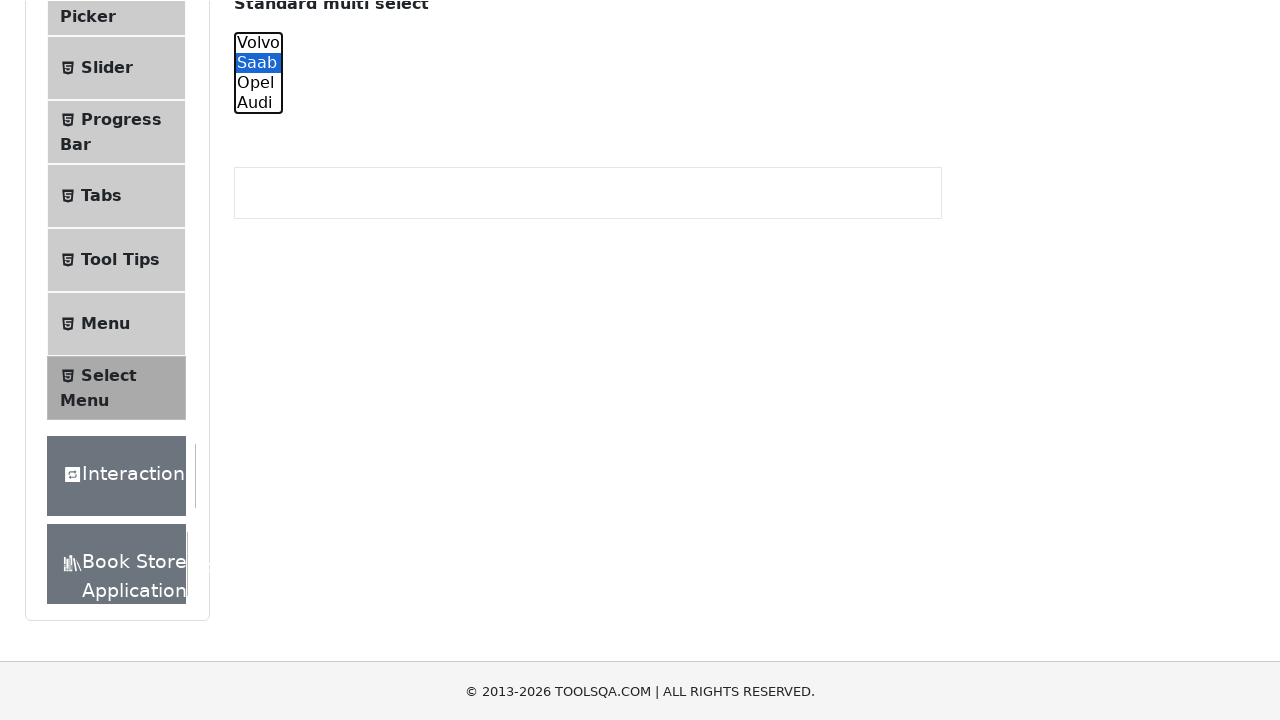

Selected 'Saab' and 'Audi' from the dropdown by label on select[name='cars']
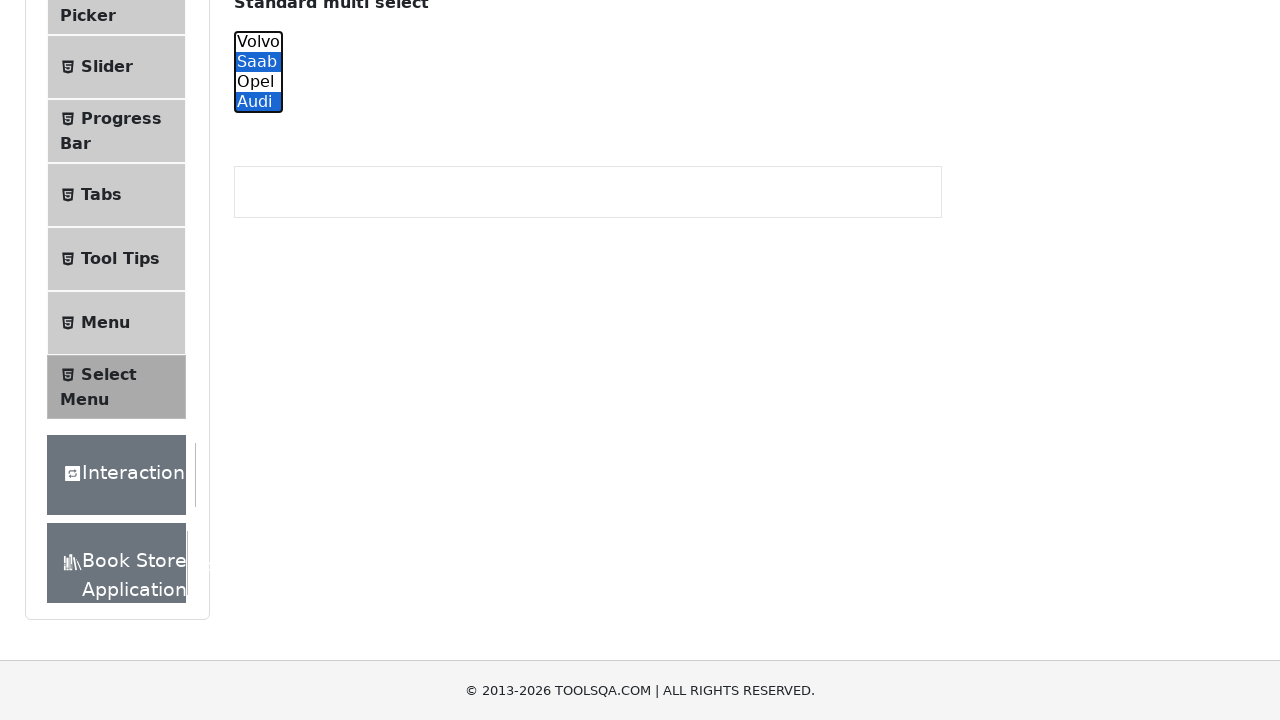

Selected 'Volvo', 'Saab', and 'Audi' from the dropdown by label on select[name='cars']
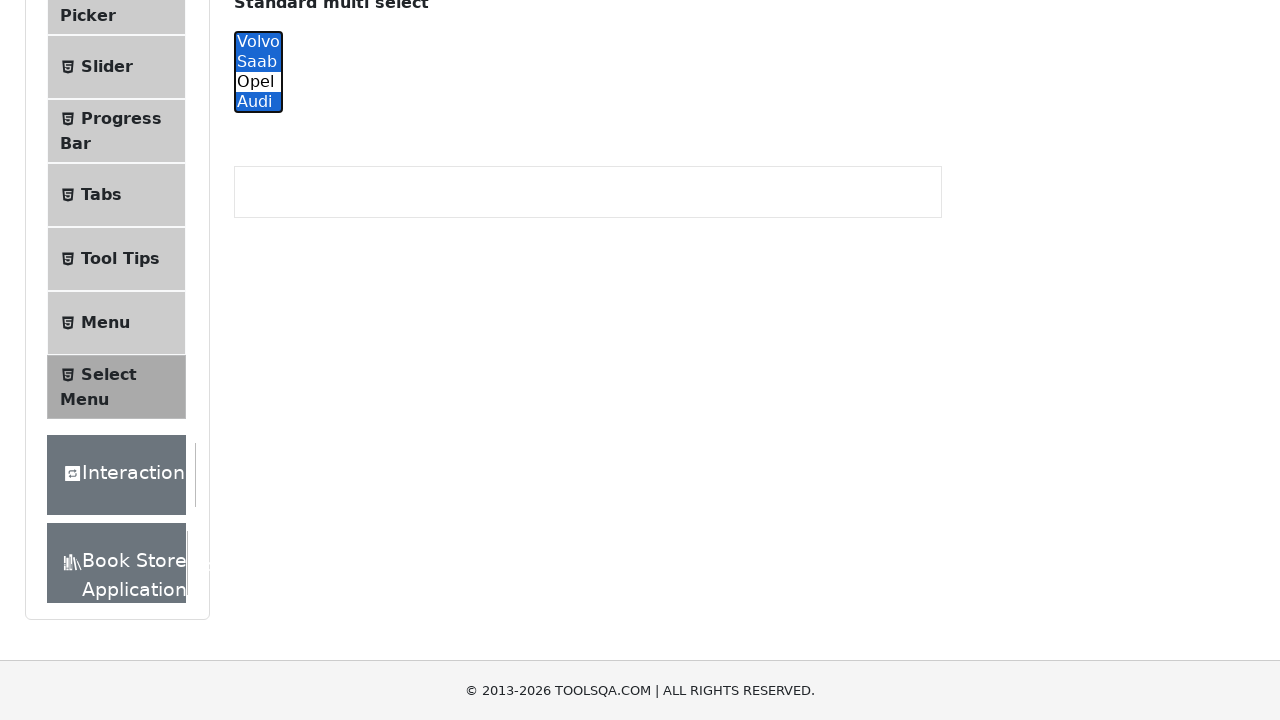

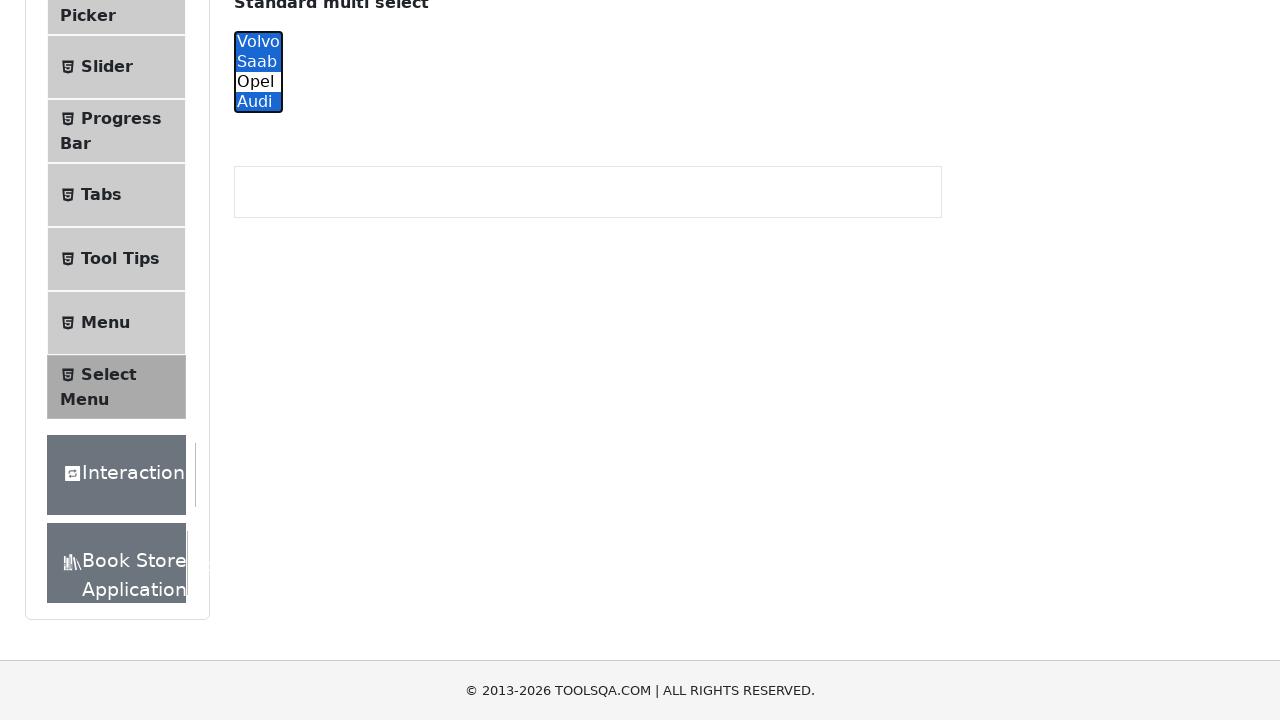